Tests the Playwright homepage by verifying the title contains "Playwright", checking the Get Started link has the correct href attribute, clicking it, and verifying navigation to the intro page

Starting URL: https://playwright.dev

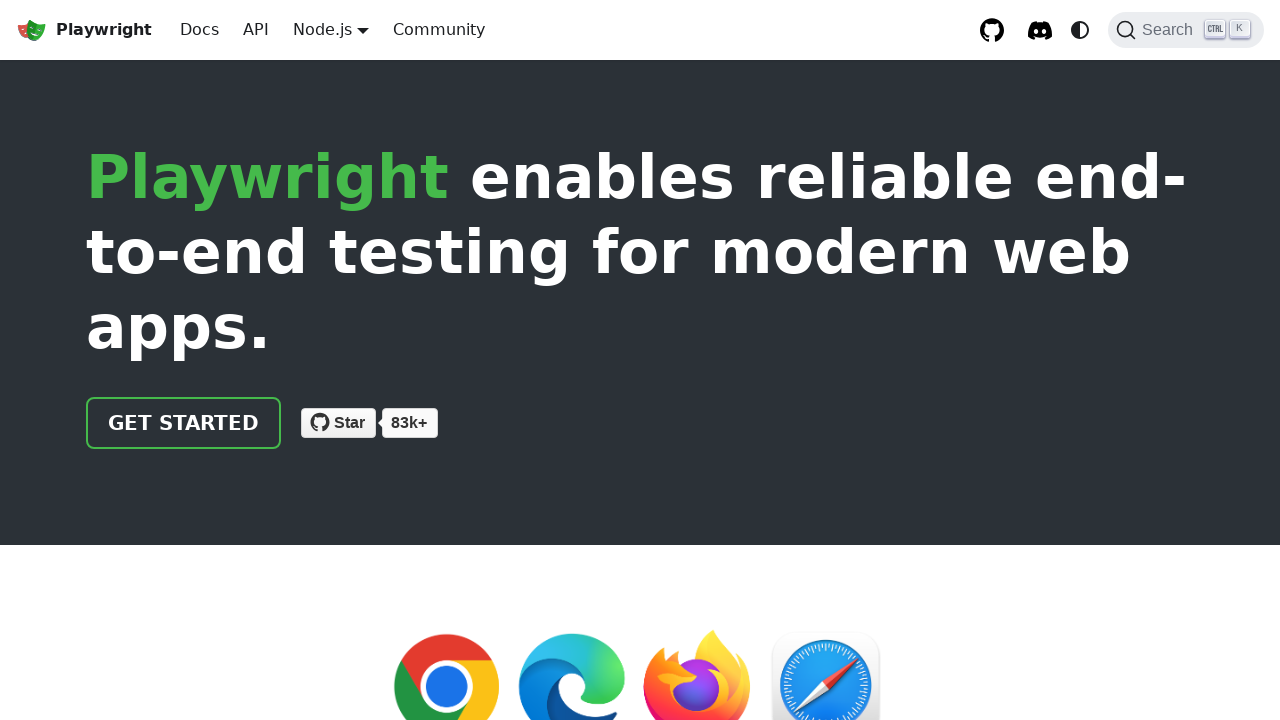

Verified page title contains 'Playwright'
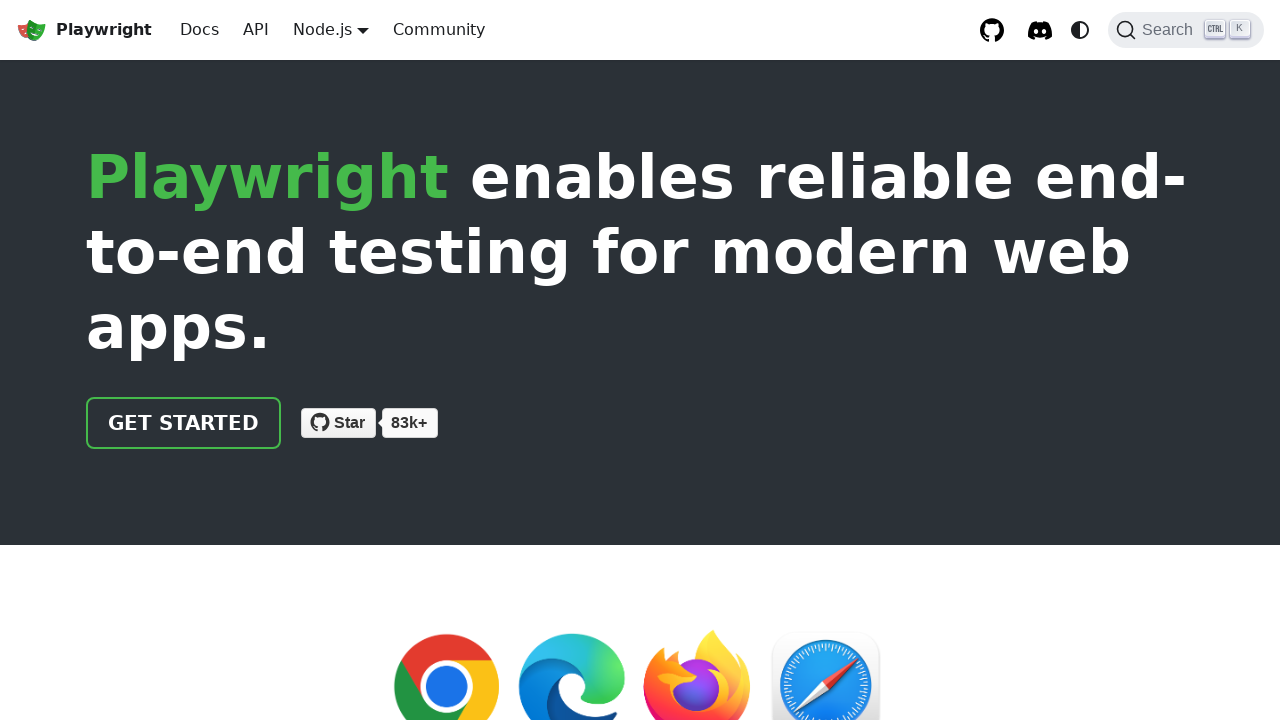

Located 'Get Started' link element
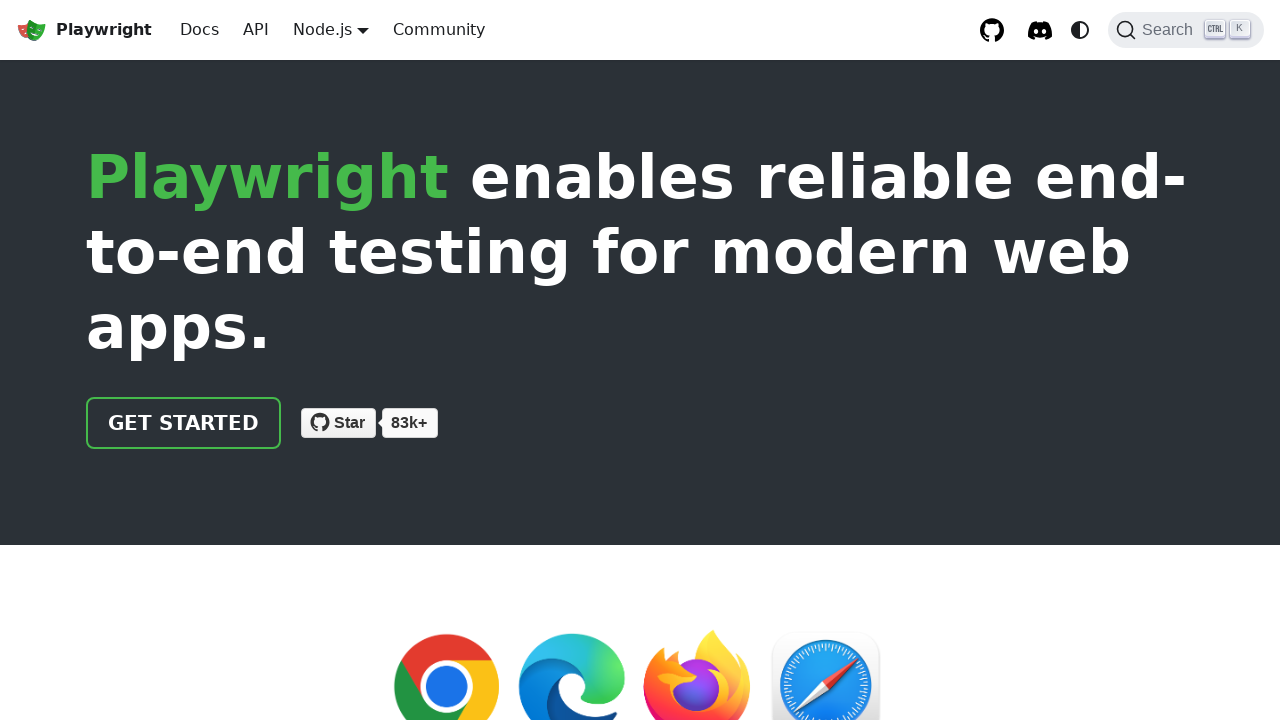

Verified Get Started link href attribute is '/docs/intro'
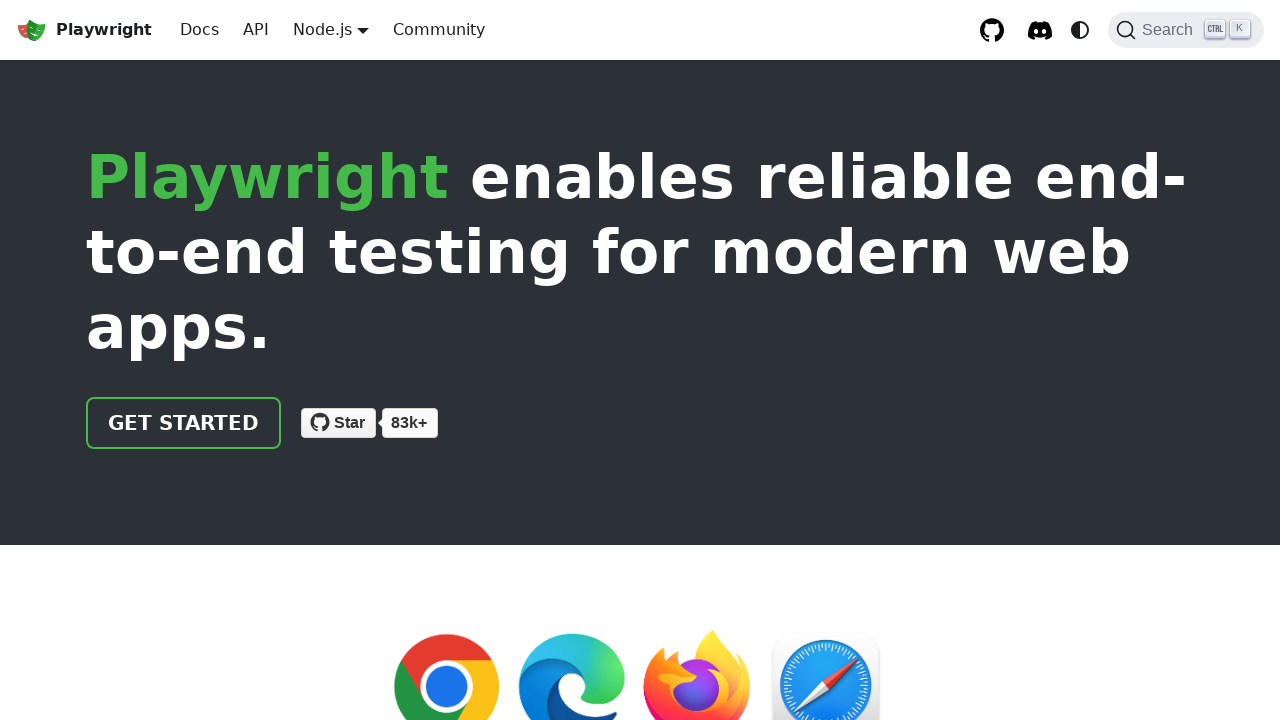

Clicked the Get Started link at (184, 423) on text=Get Started
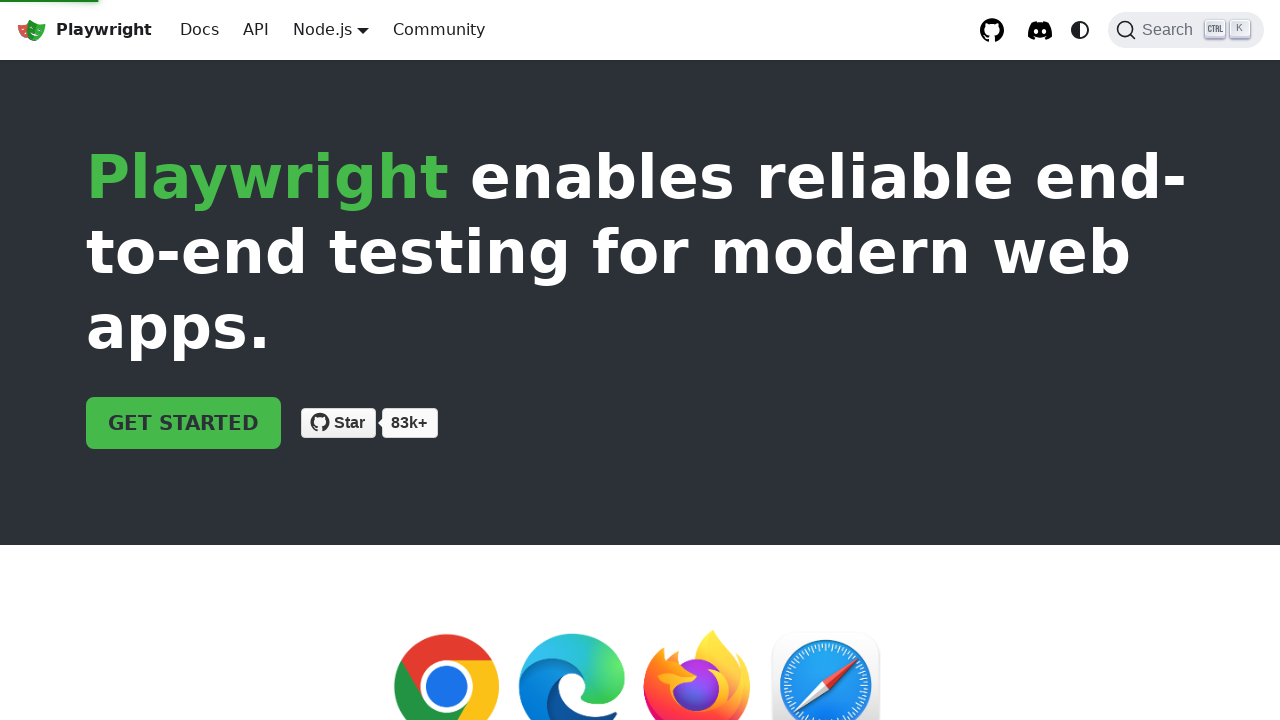

Navigated to intro page and URL contains 'intro'
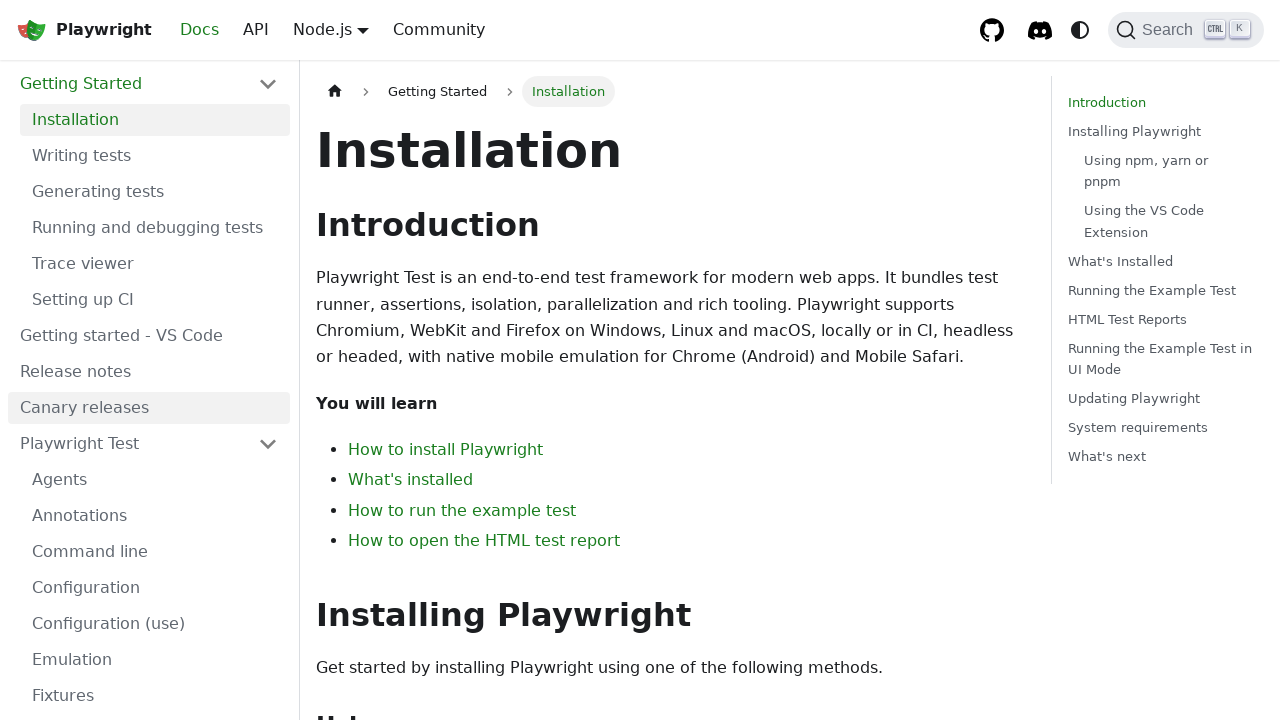

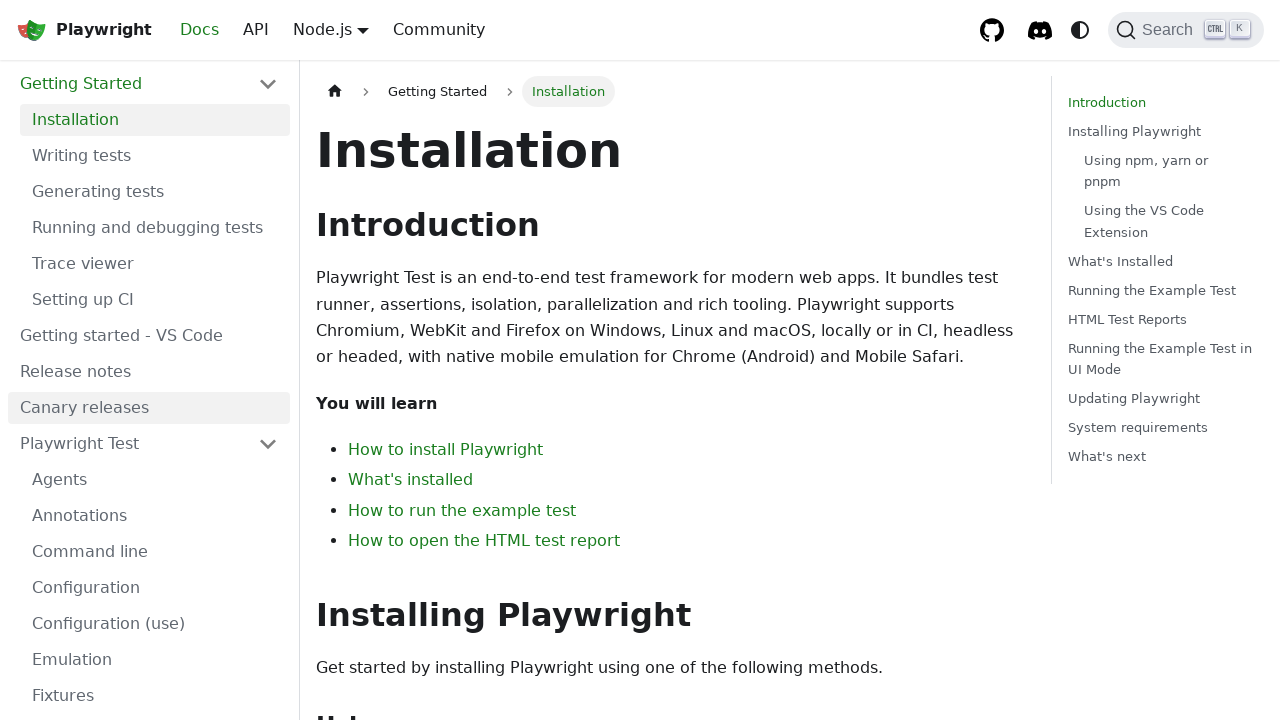